Tests iframe handling by switching to a frame and filling a text input field within it

Starting URL: https://ui.vision/demo/webtest/frames/

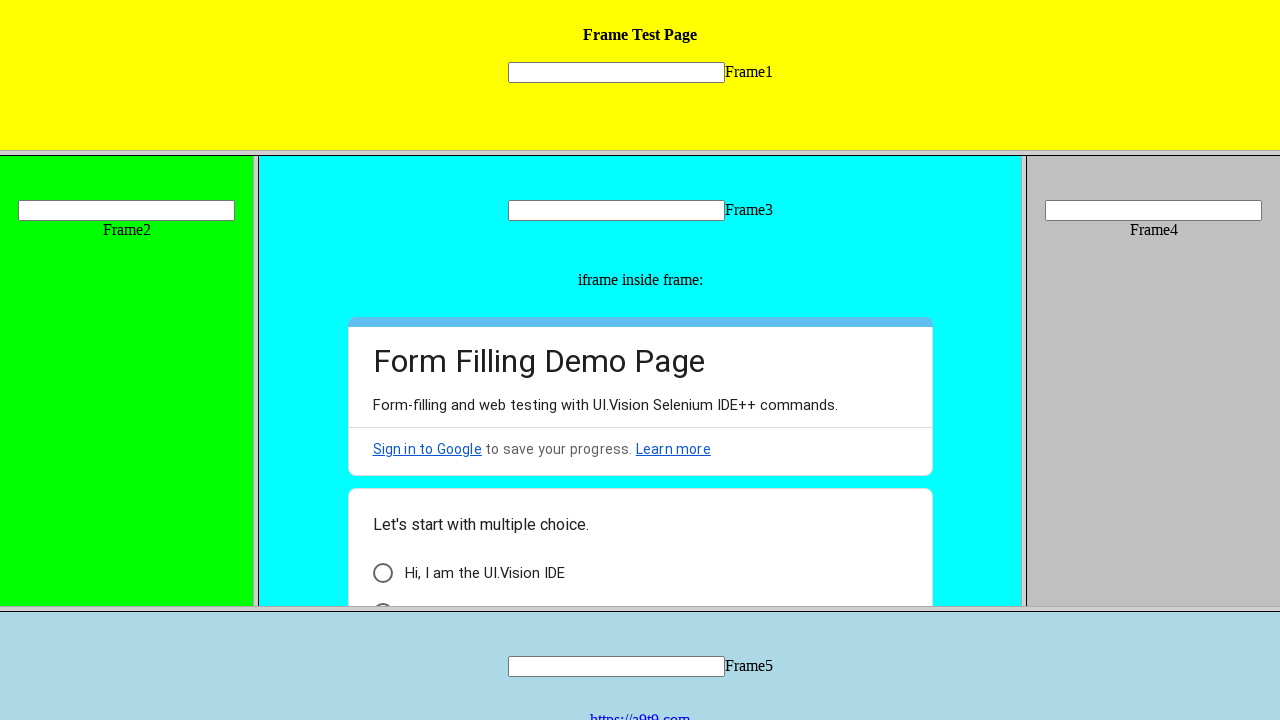

Located iframe with frame_1.html source
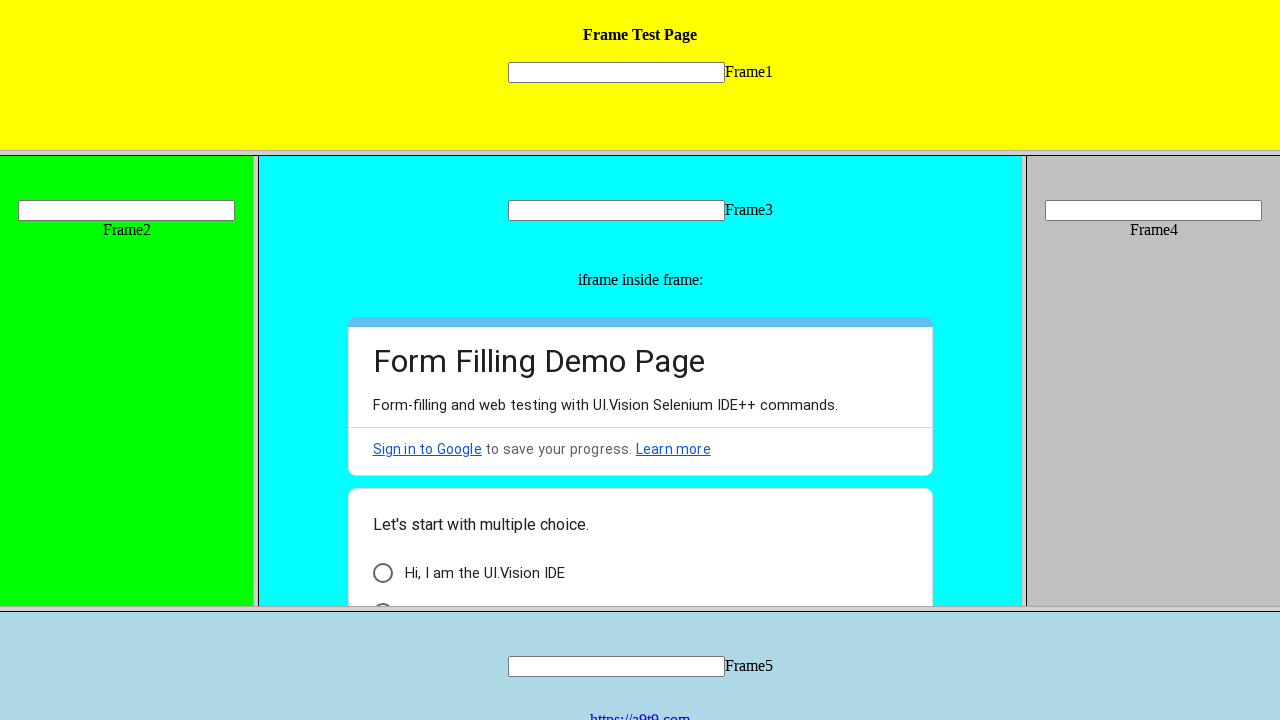

Filled text input field 'mytext1' within iframe with 'Testing' on frame[src*='frame_1.html'] >> internal:control=enter-frame >> input[name='mytext
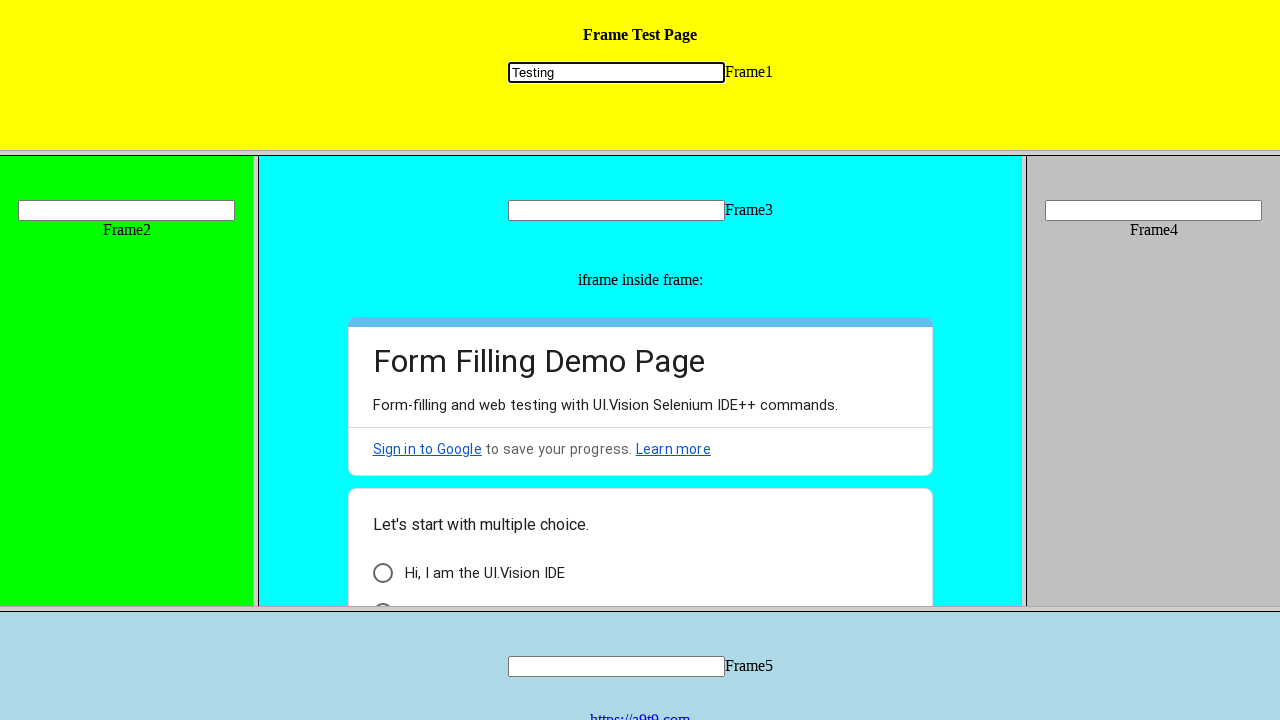

Verified that input field contains 'Testing'
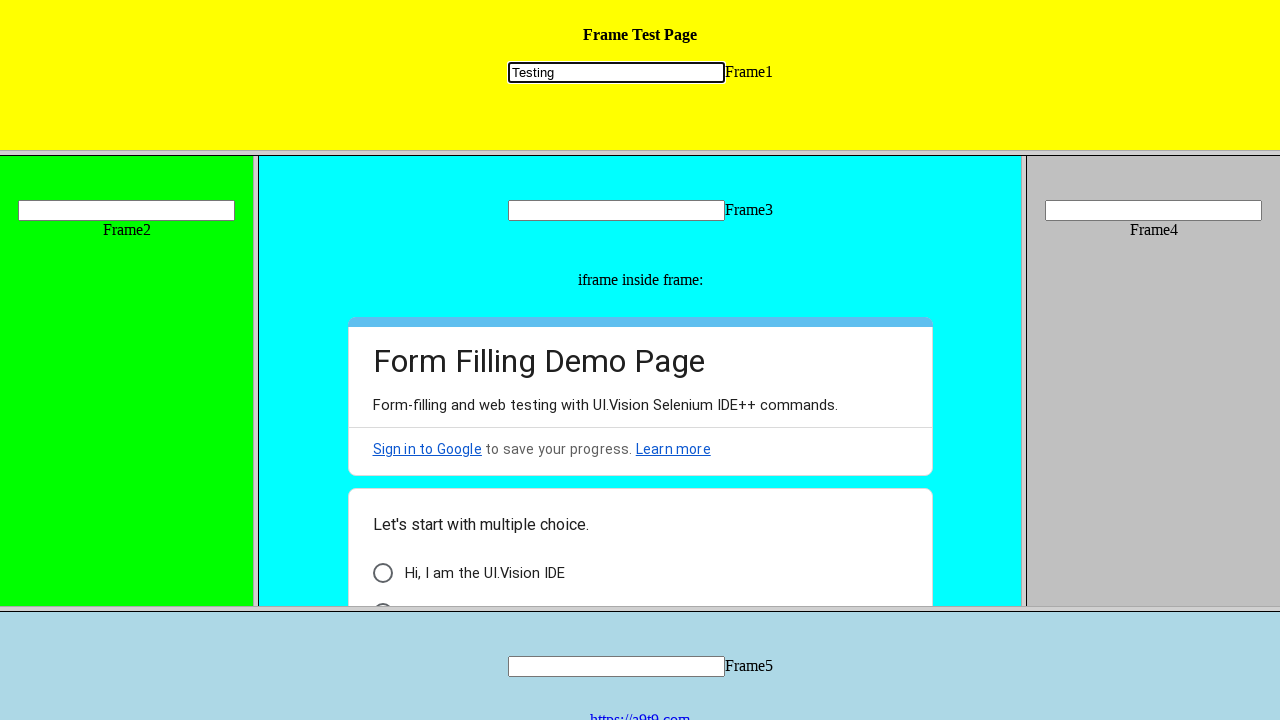

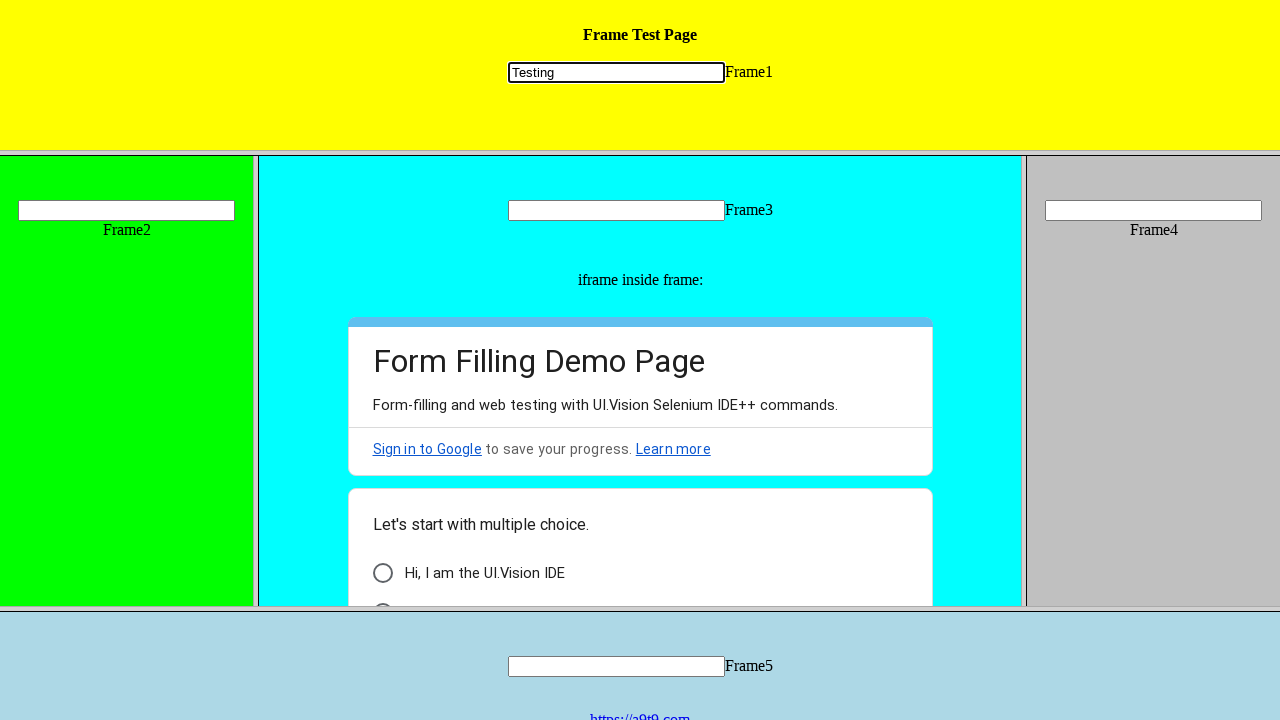